Tests scrolling to a specific element on the page by finding and scrolling to the iFrame Example section

Starting URL: https://rahulshettyacademy.com/AutomationPractice/

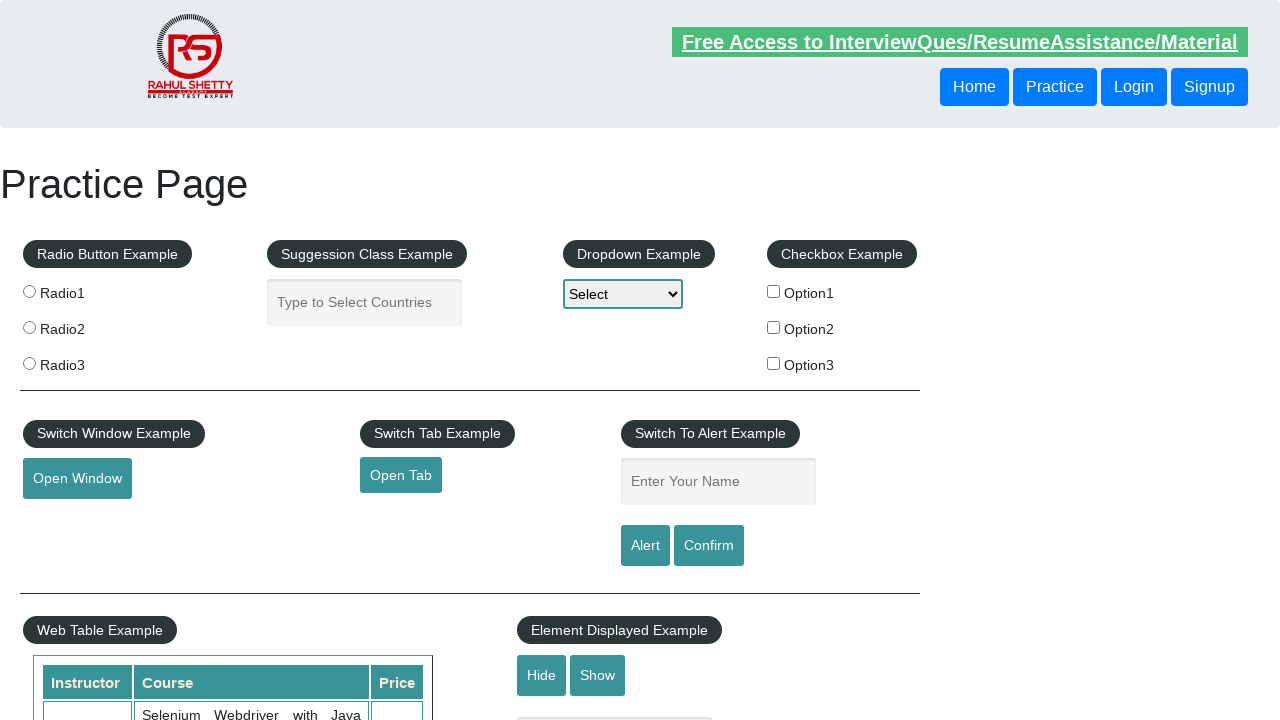

Located iFrame Example element using XPath
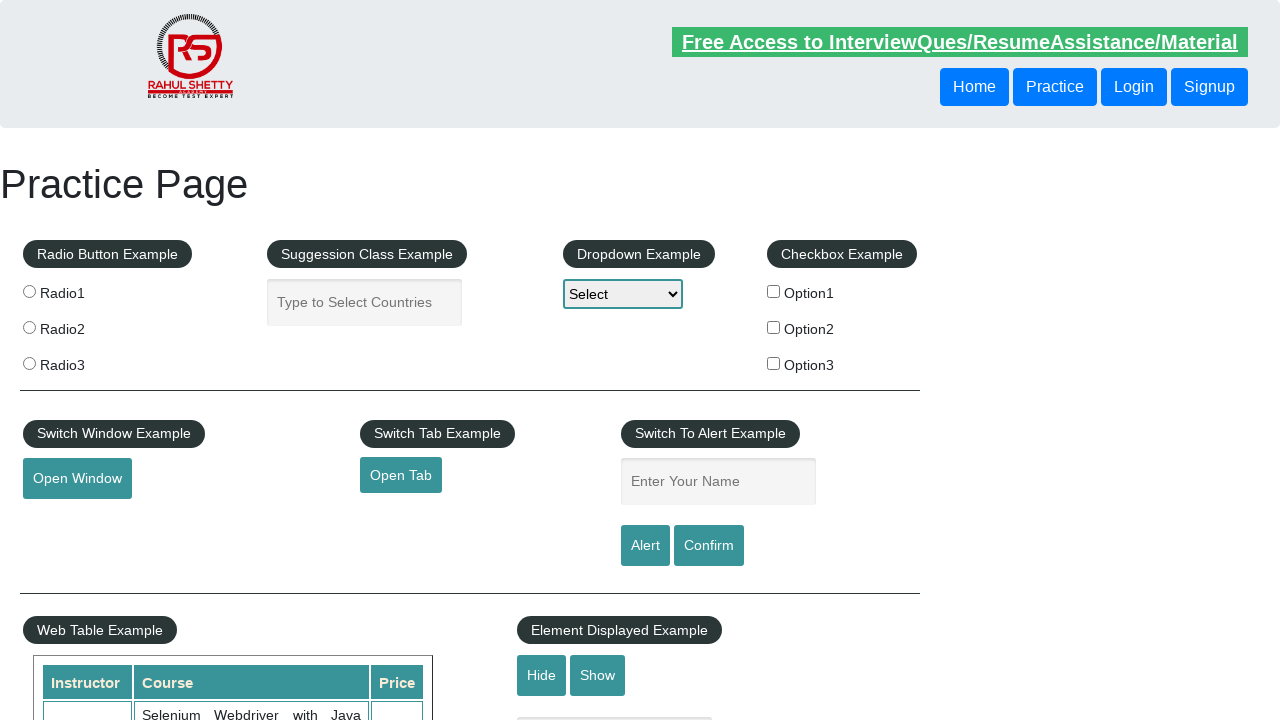

Scrolled to iFrame Example element
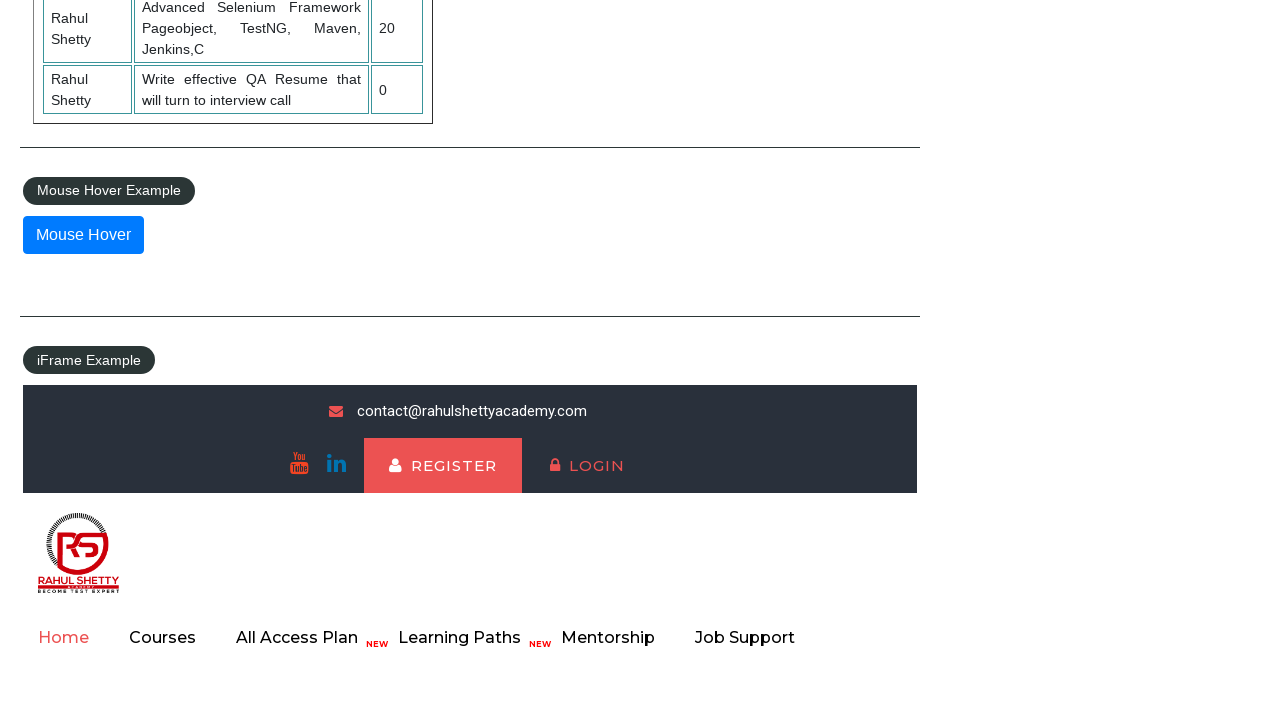

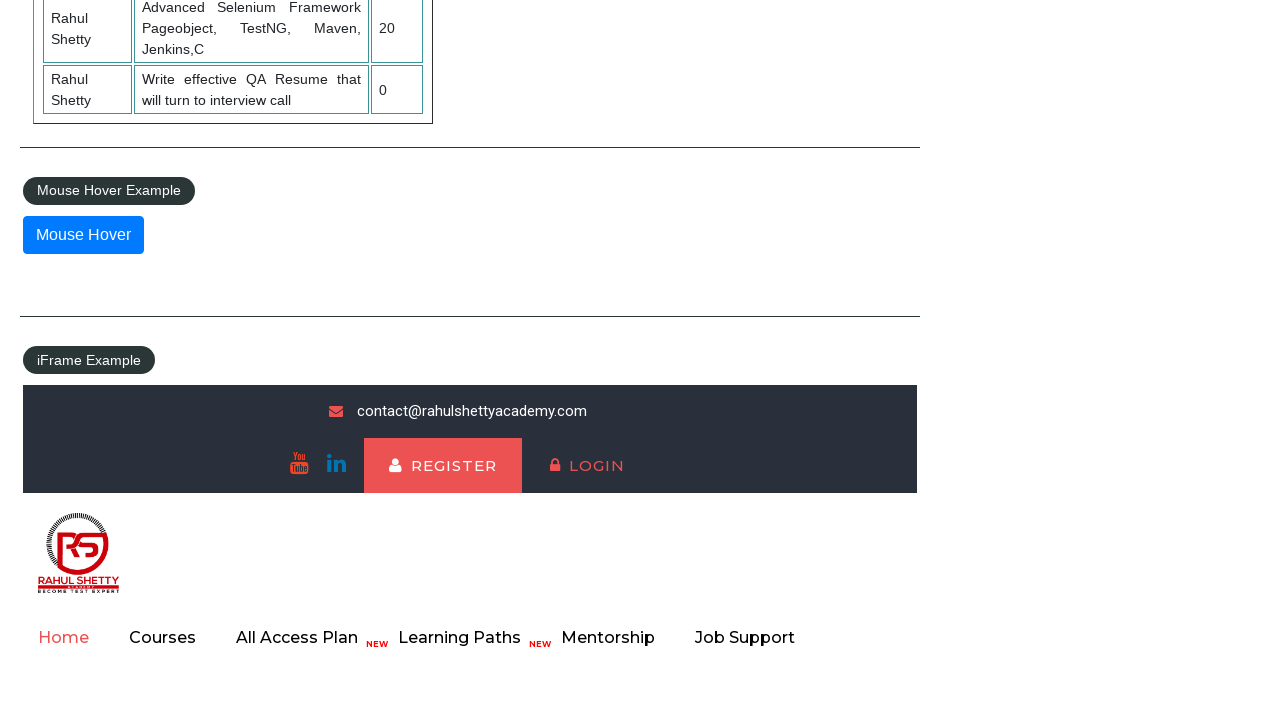